Navigates to the LOJ (LibreOJ) problem listing page and waits for the problem rows to load, verifying that the problem list is displayed correctly.

Starting URL: https://loj.ac/p?page=1

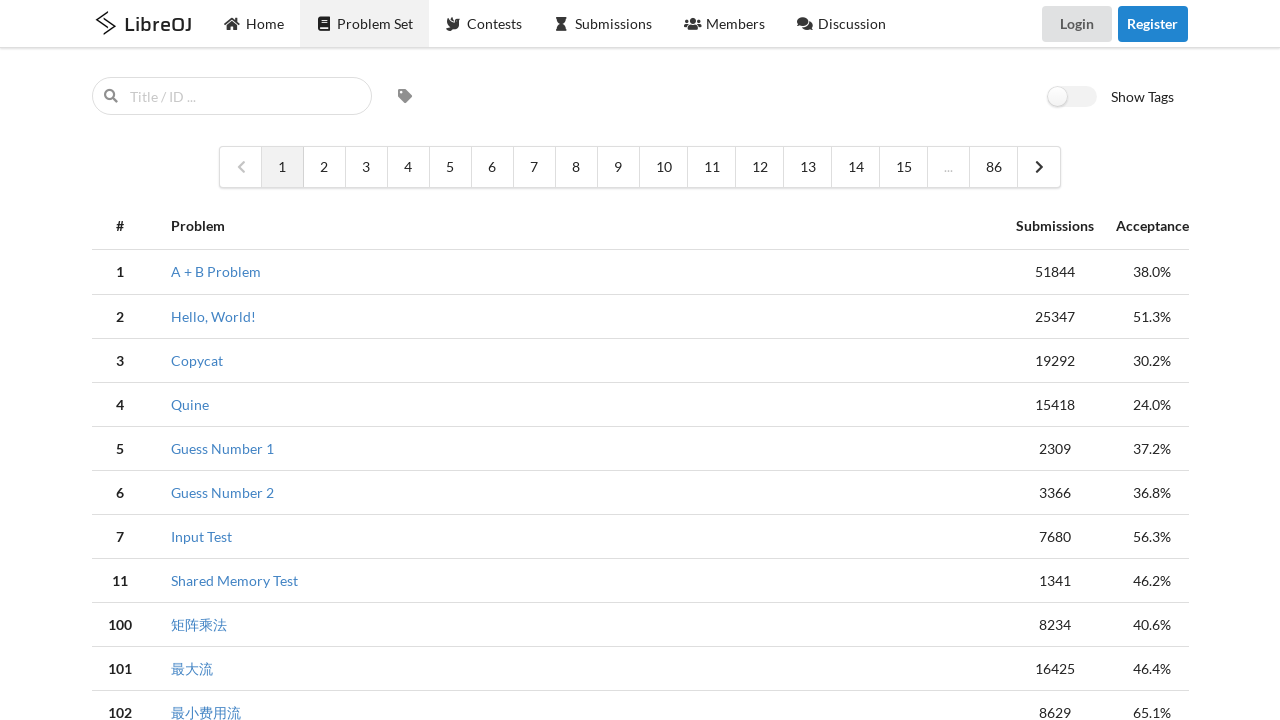

Navigated to LOJ problem listing page (page 1)
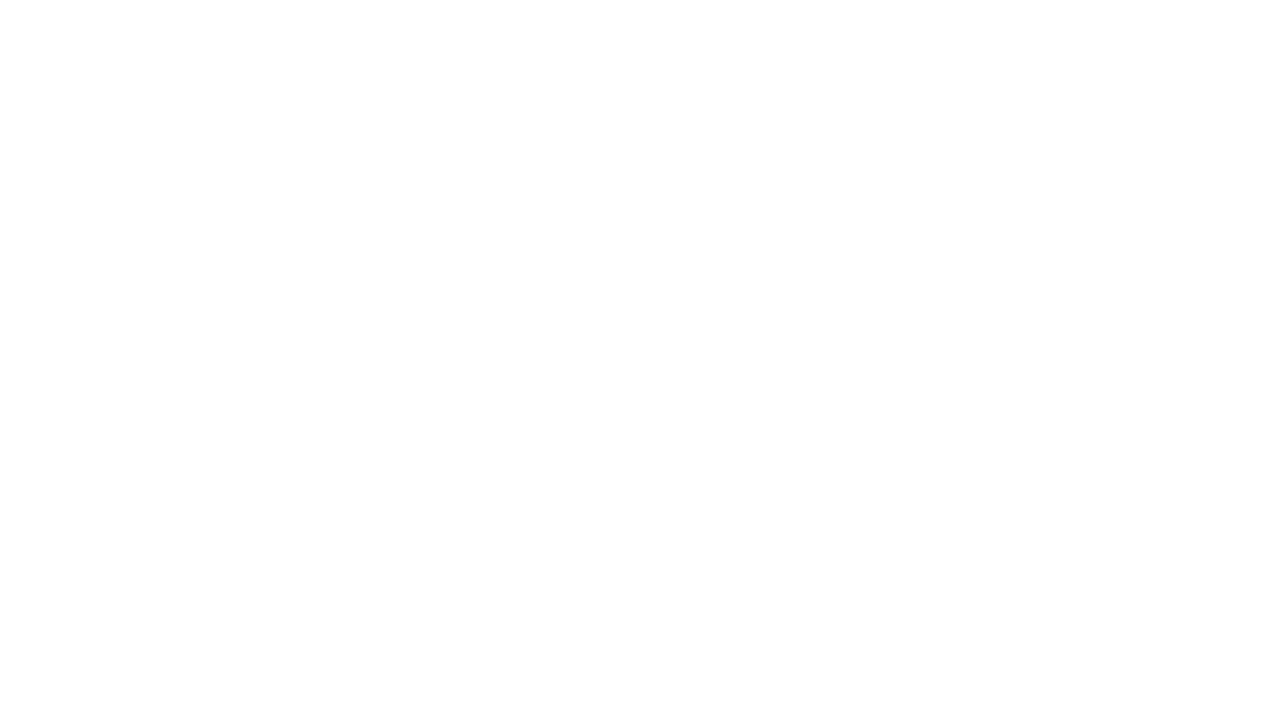

Problem rows loaded and became visible
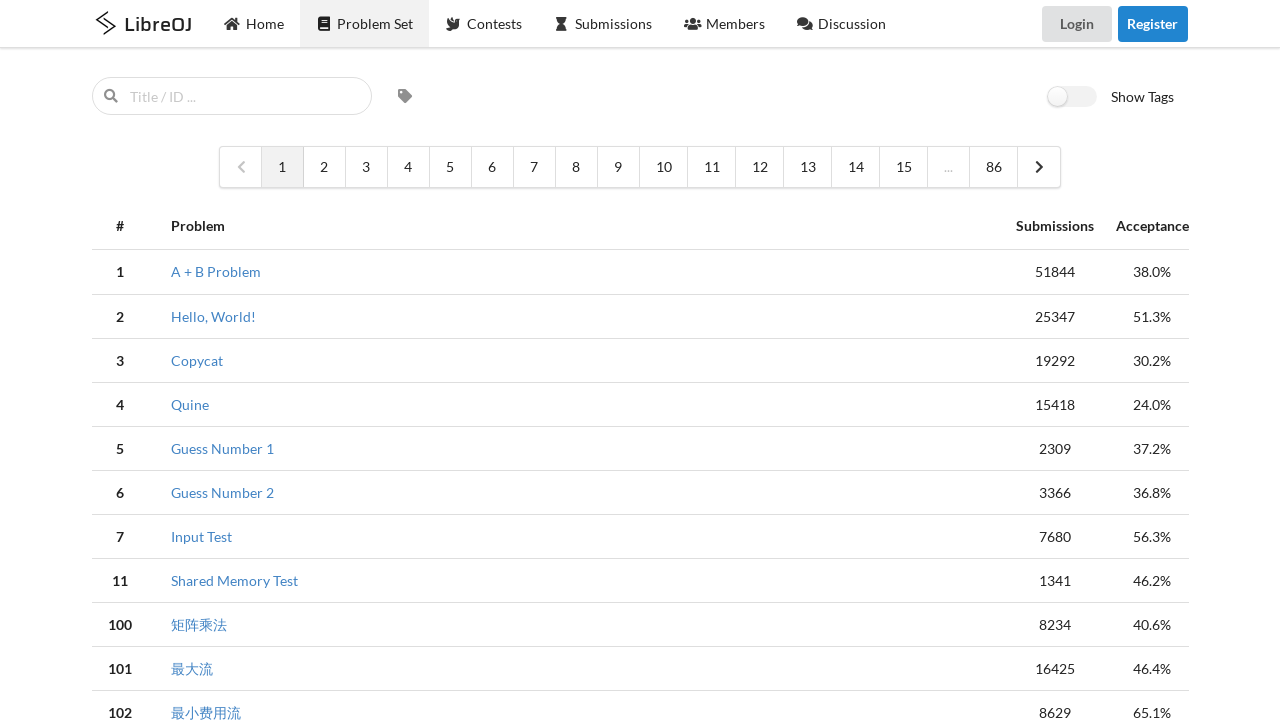

Verified that problem rows contain links
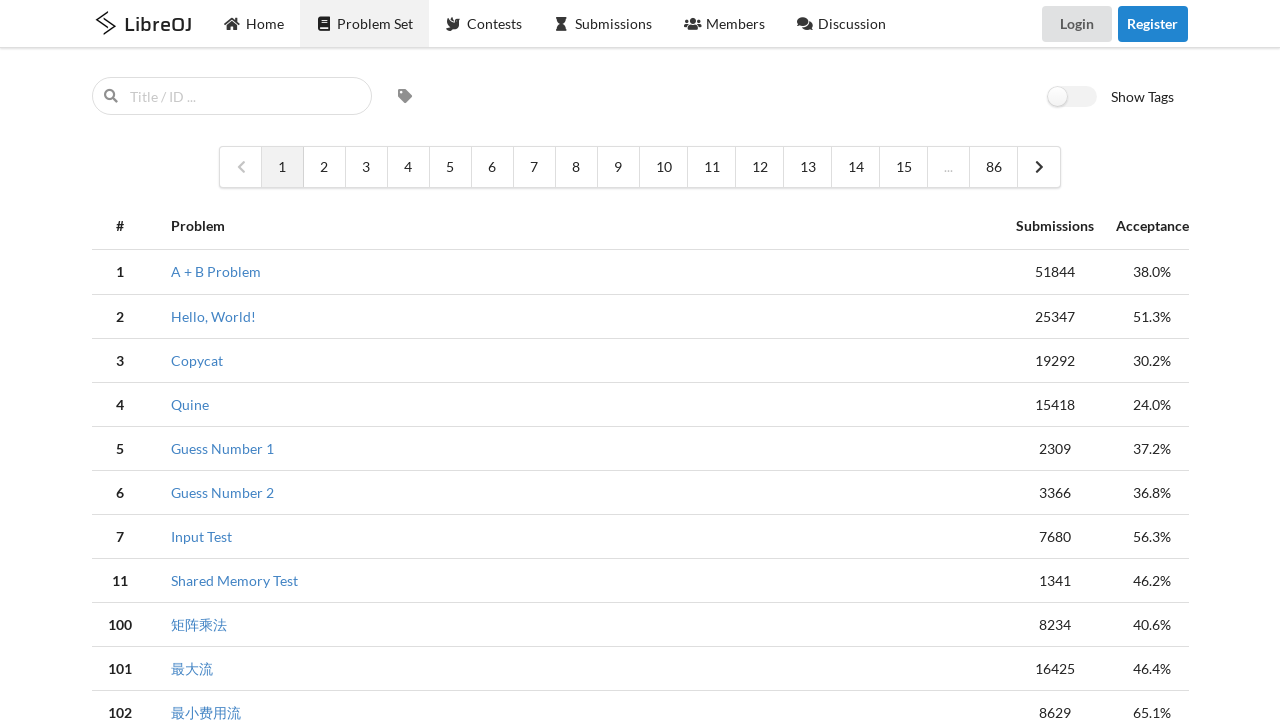

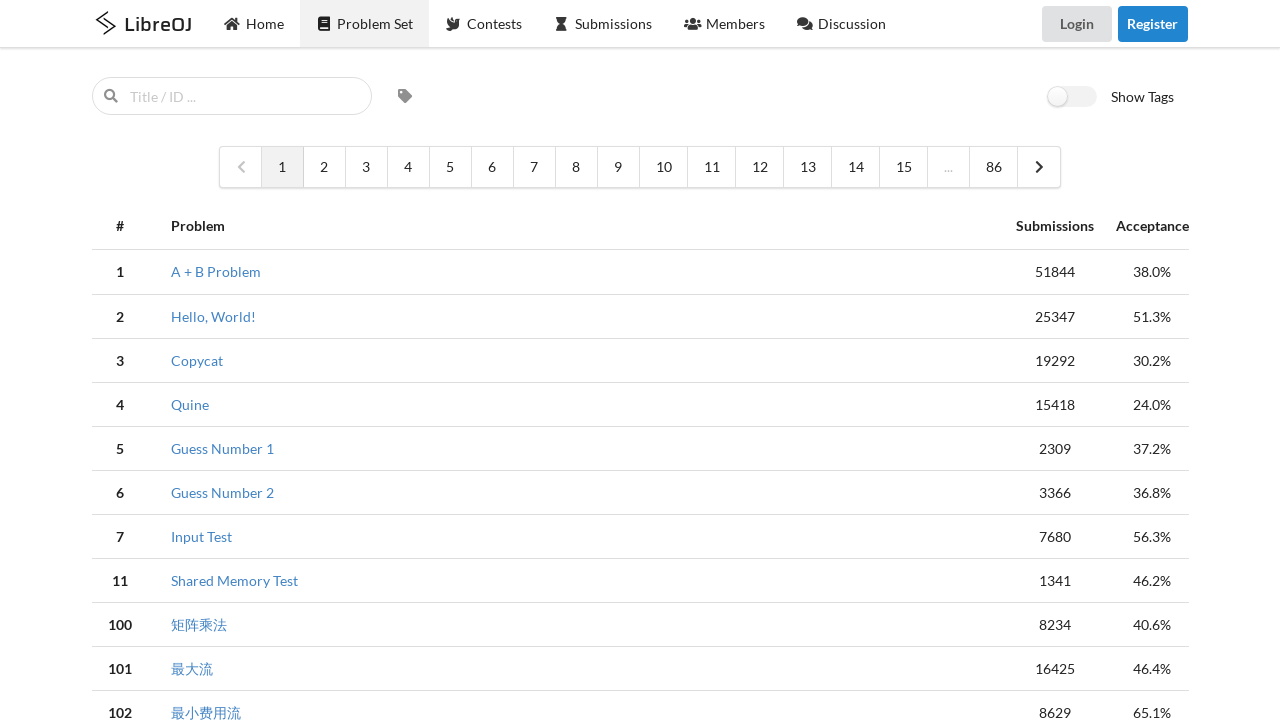